Tests the Senior Citizen Discount checkbox functionality by verifying it's initially unchecked, clicking it, and verifying it becomes checked

Starting URL: https://rahulshettyacademy.com/dropdownsPractise/

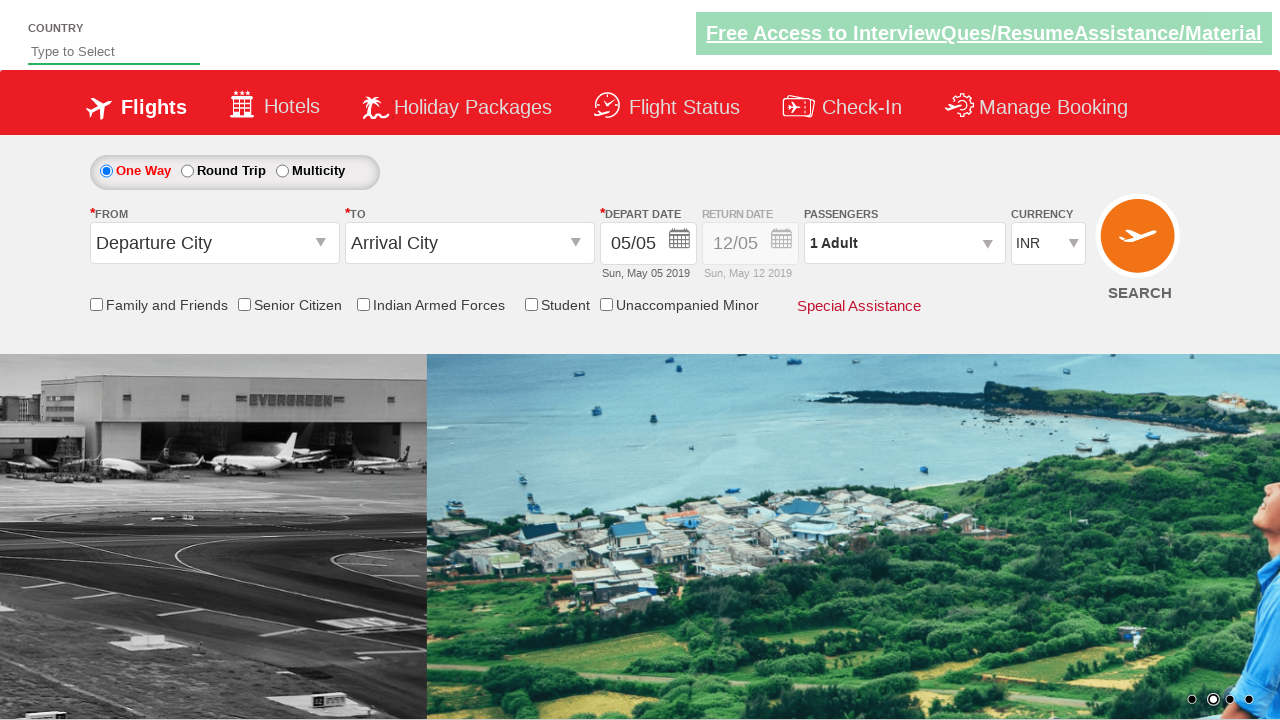

Located Senior Citizen Discount checkbox
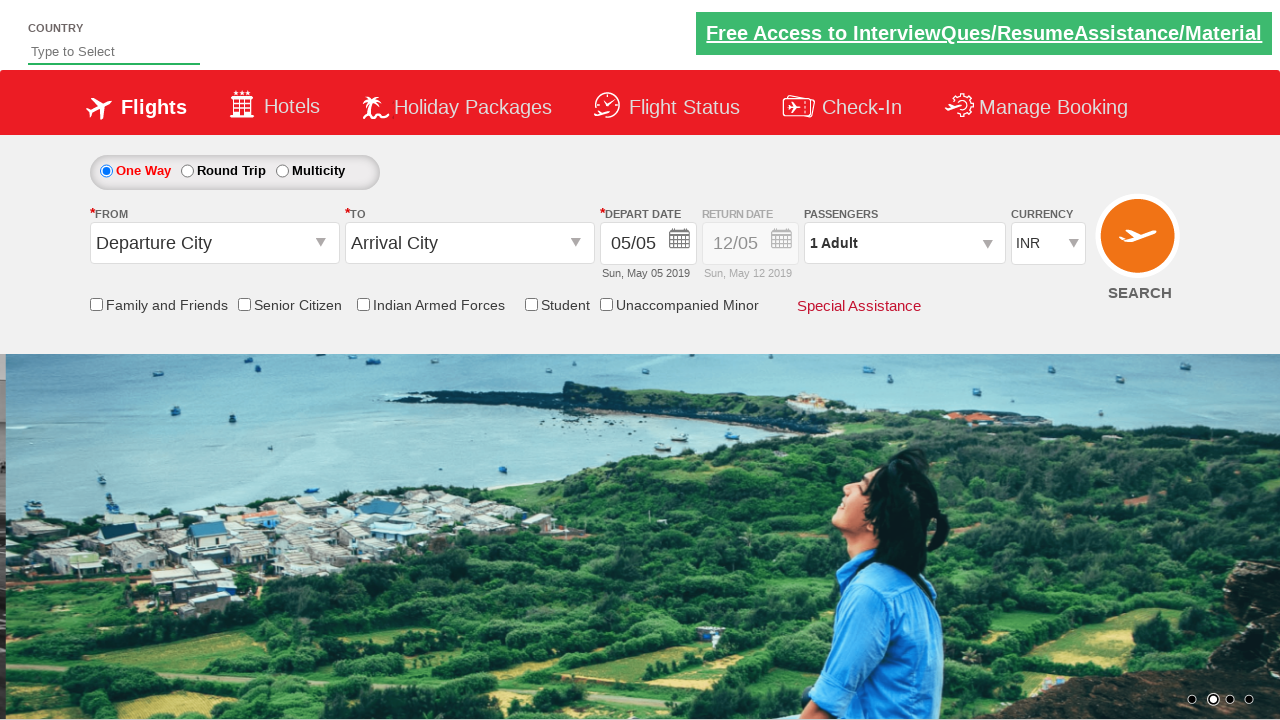

Verified Senior Citizen Discount checkbox is initially unchecked
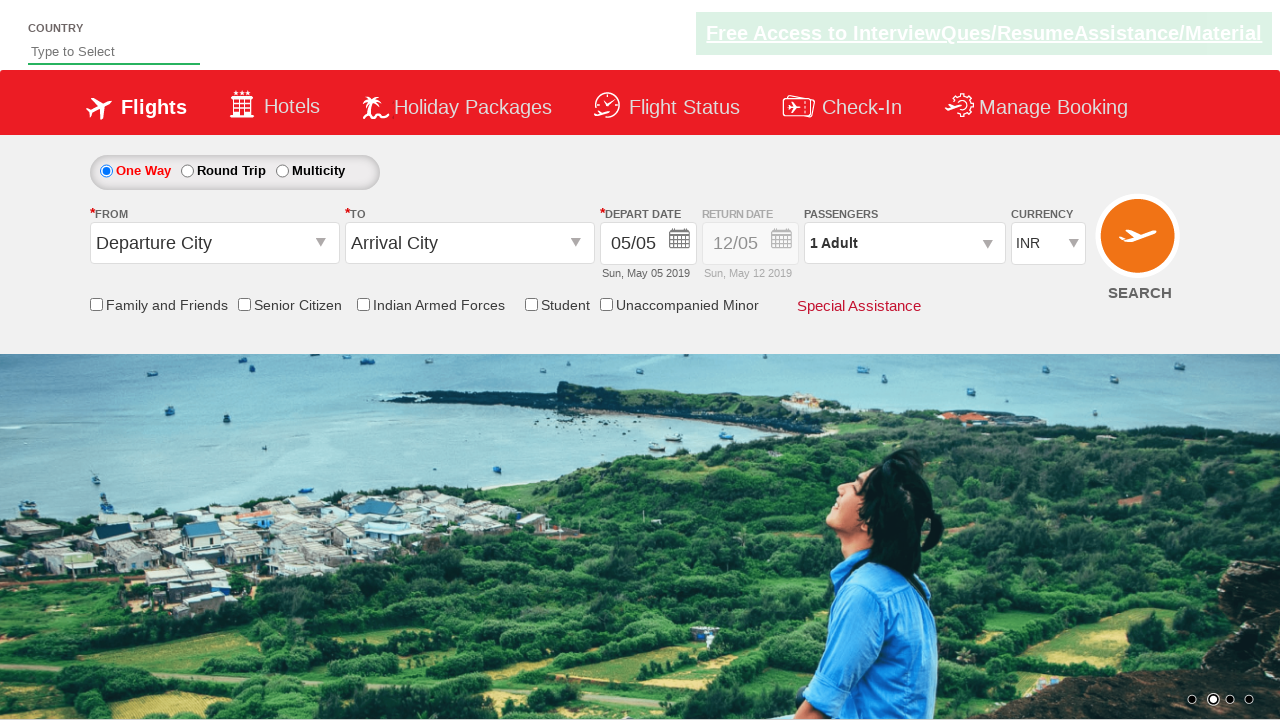

Clicked Senior Citizen Discount checkbox at (244, 304) on input[id*='SeniorCitizenDiscount']
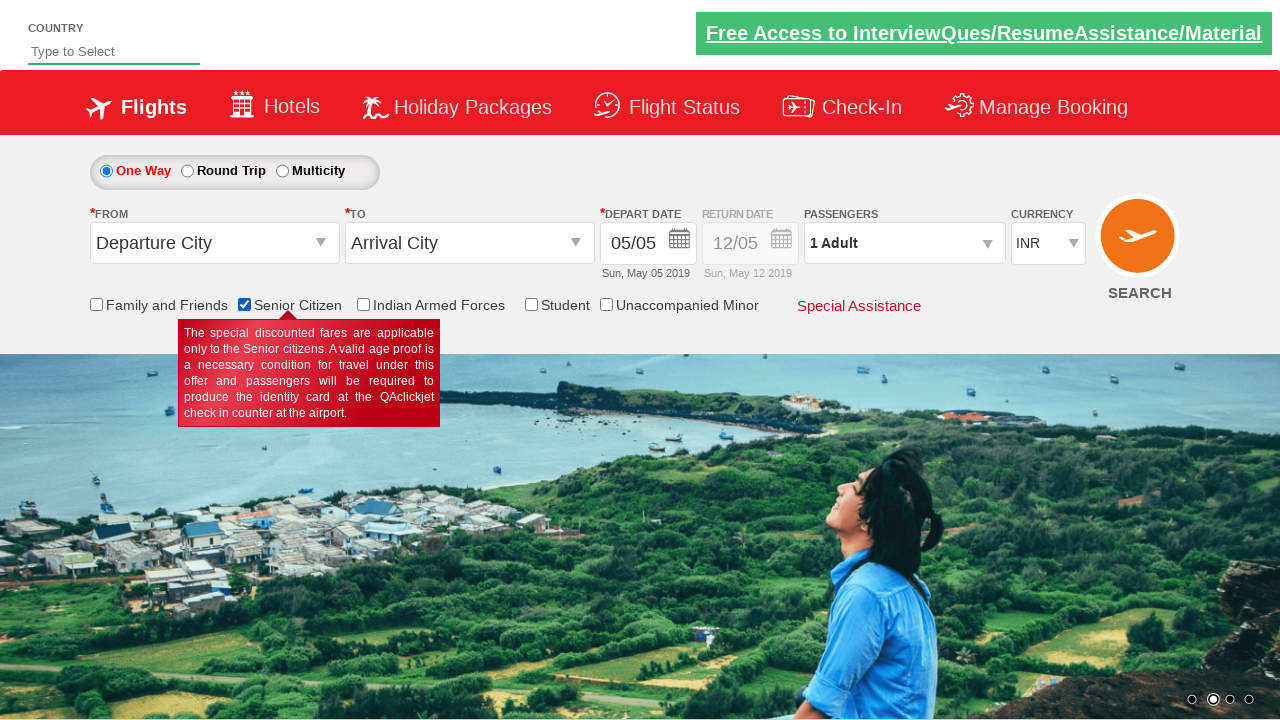

Verified Senior Citizen Discount checkbox is now checked
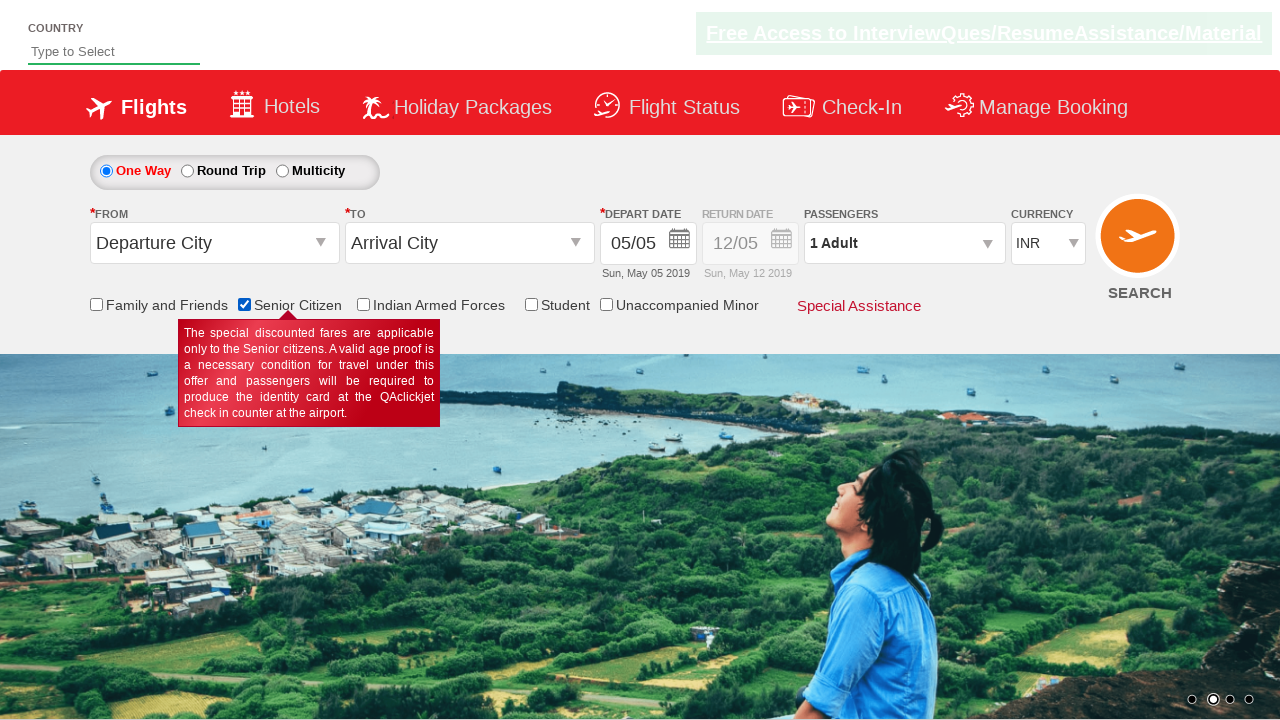

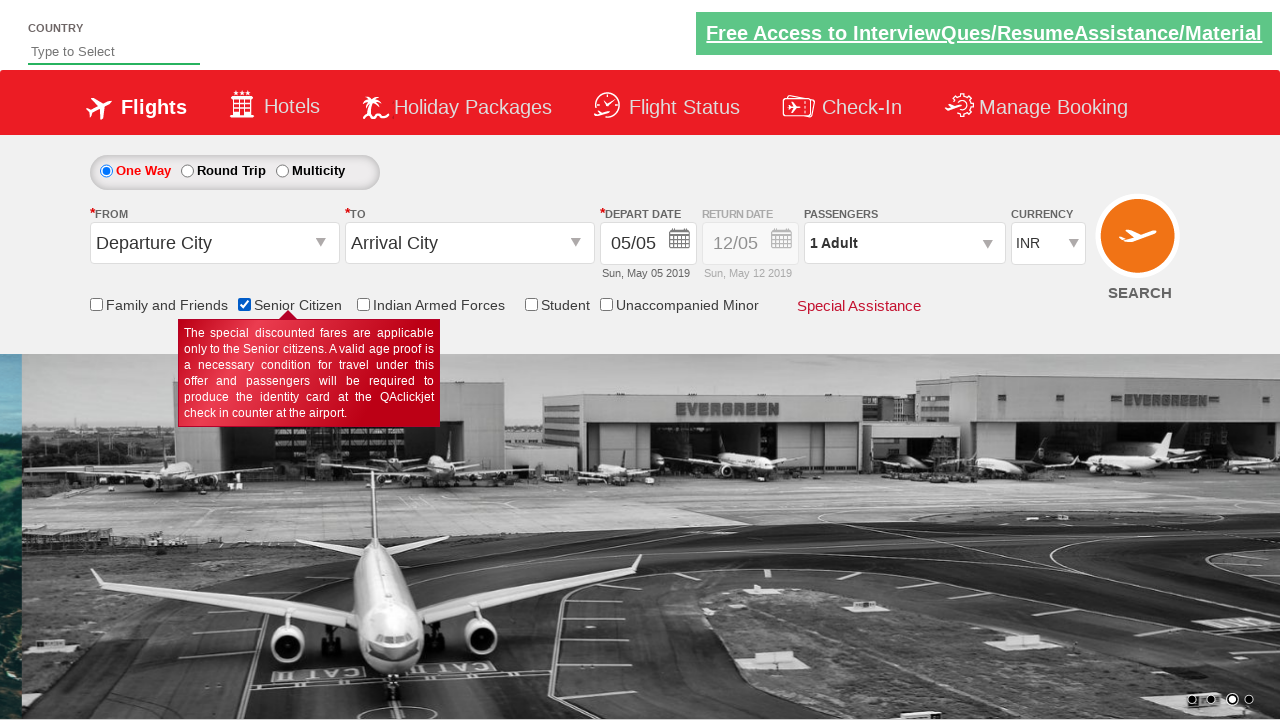